Tests scrolling functionality on a practice page, scrolls to a table, calculates the sum of values in a column, and verifies it matches the displayed total amount

Starting URL: https://rahulshettyacademy.com/AutomationPractice/

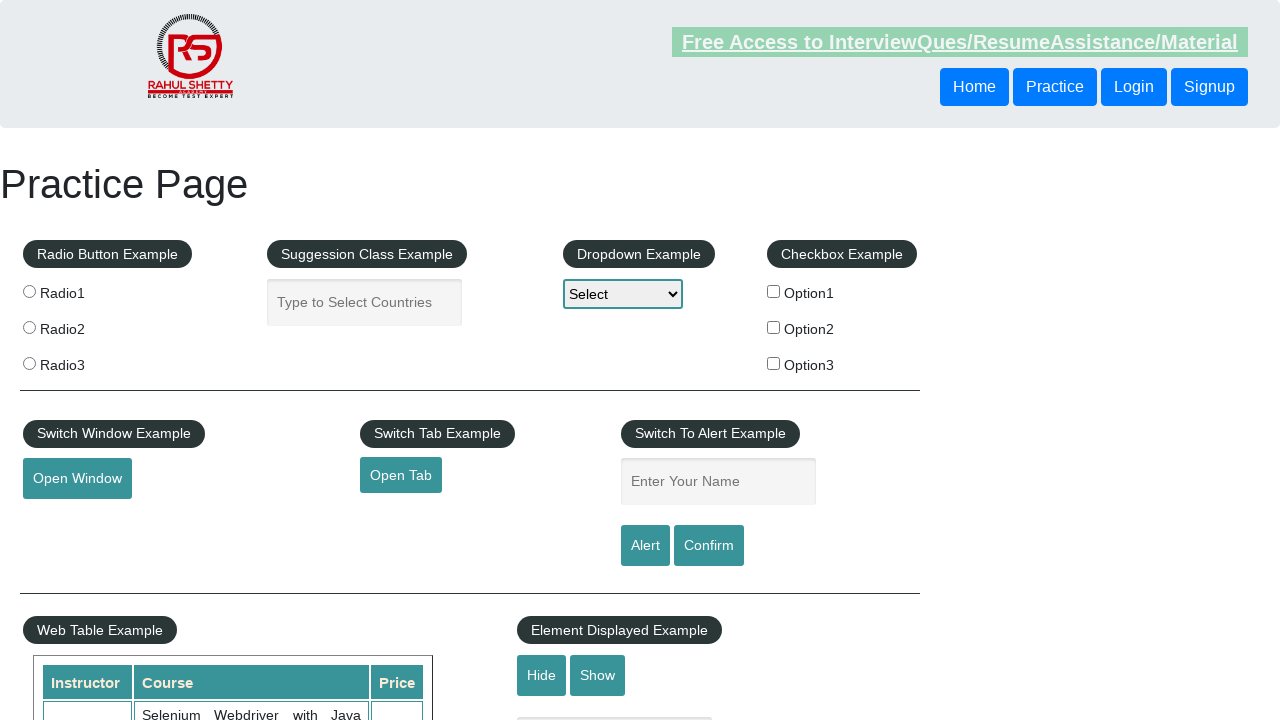

Scrolled down the page by 600 pixels
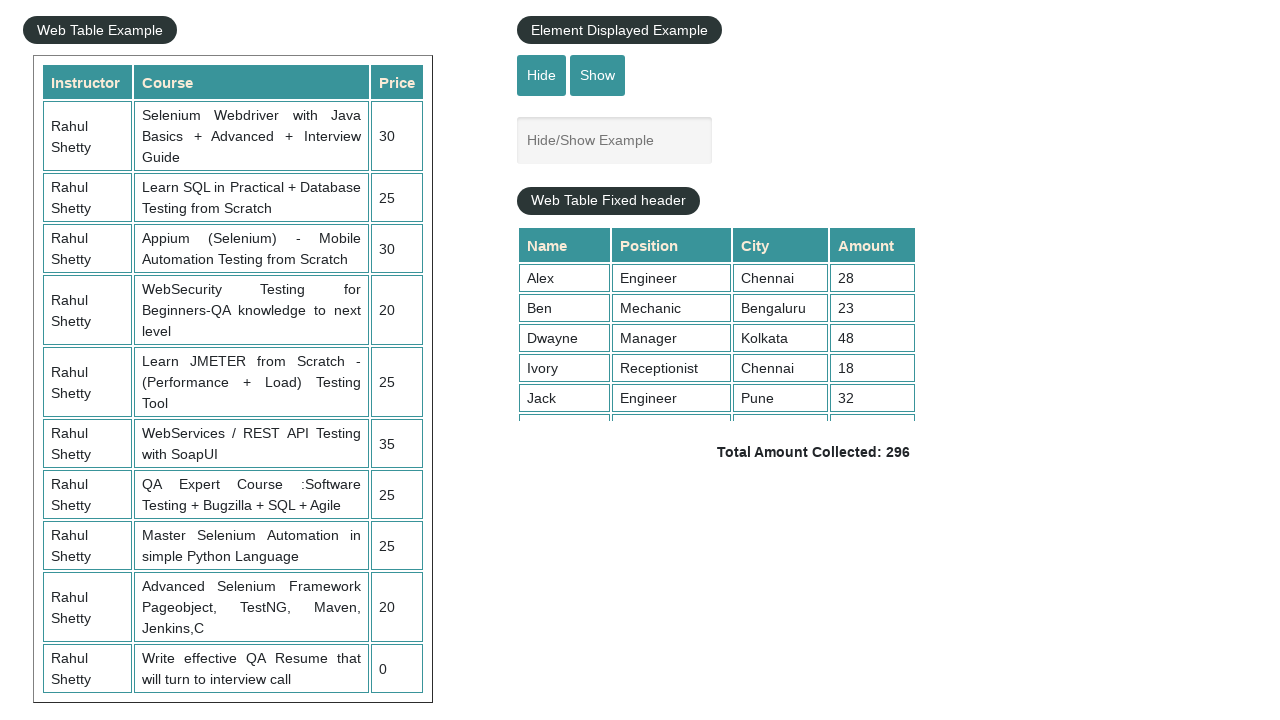

Scrolled within the fixed header table to reveal all rows
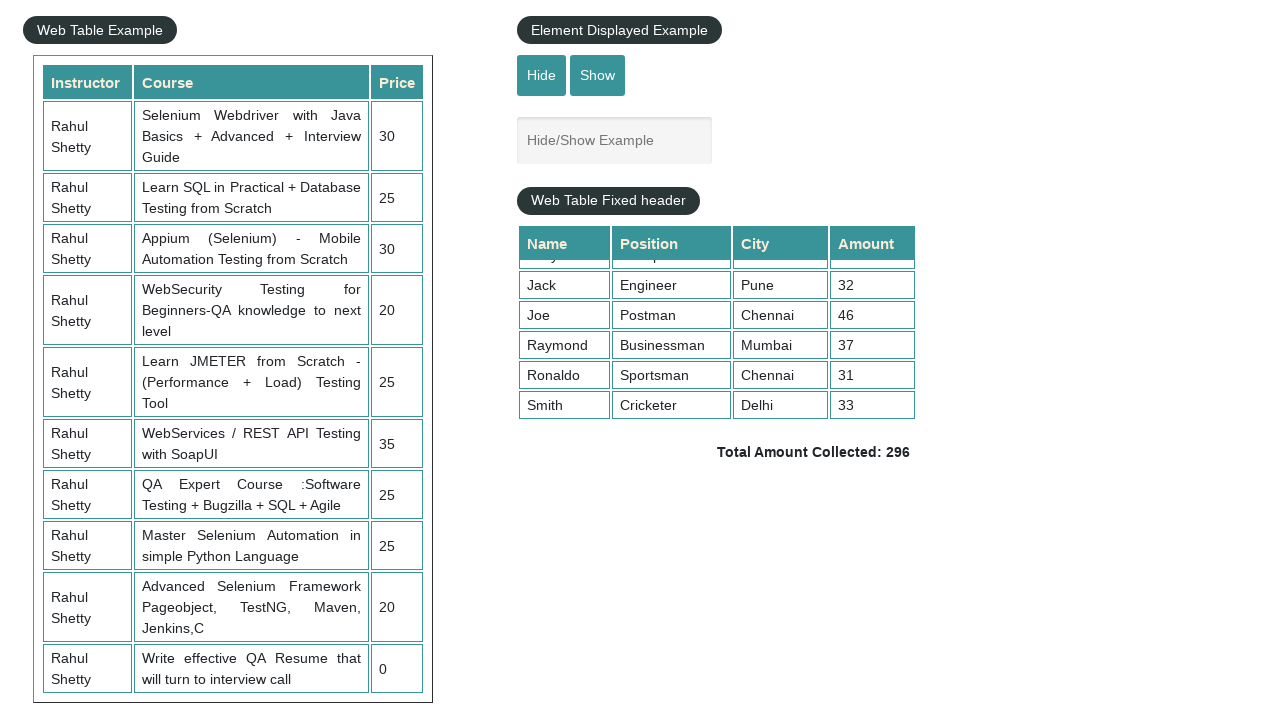

Table data became visible
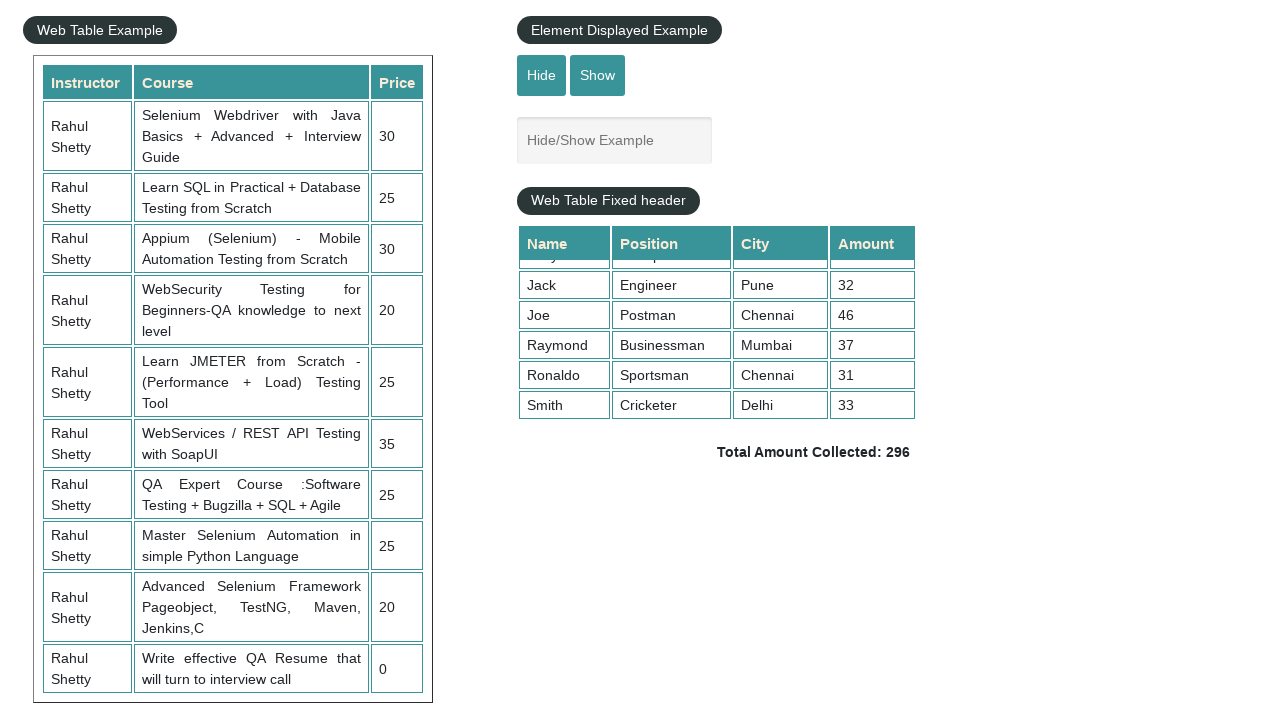

Retrieved all amount cells from the 4th column
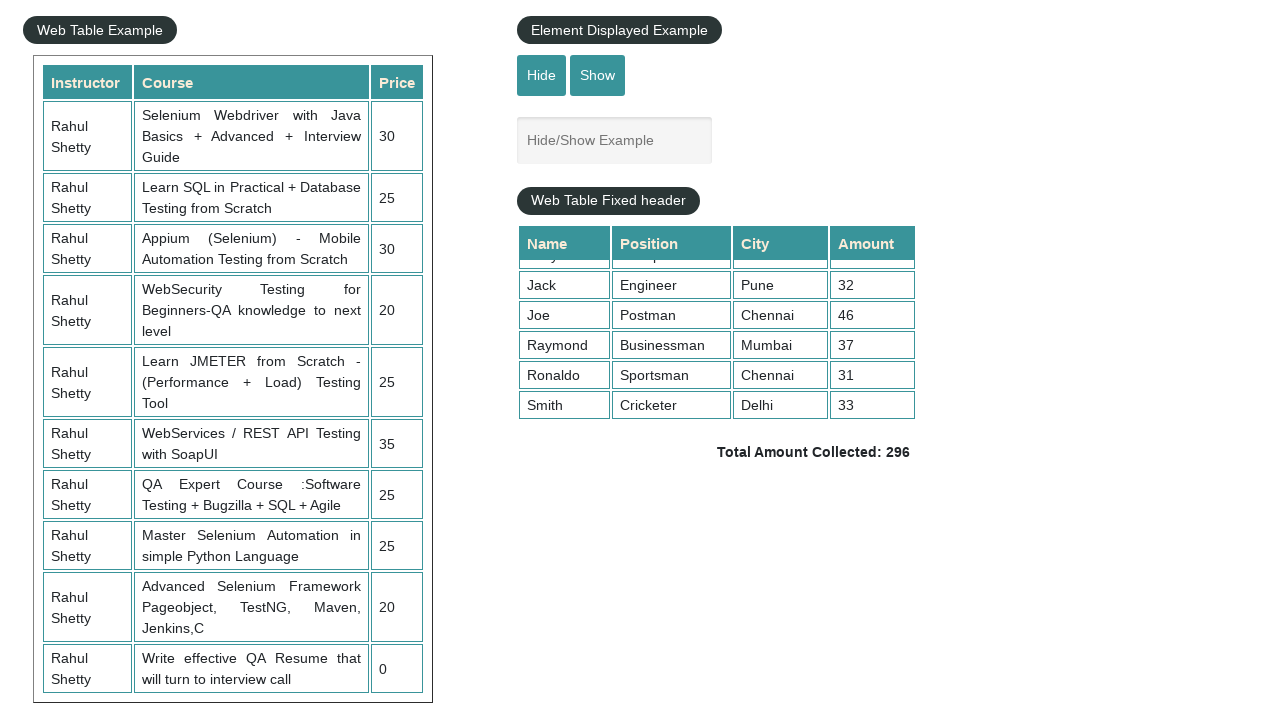

Calculated sum of all amounts: 296
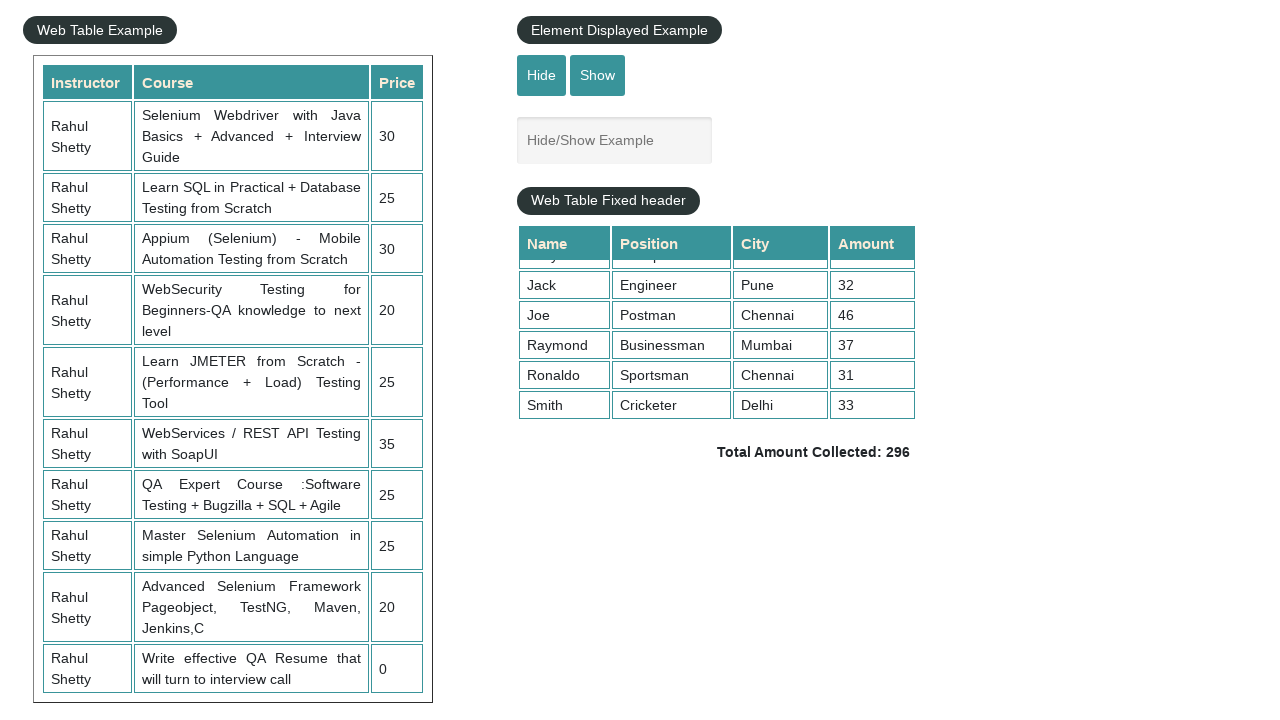

Retrieved the displayed total amount
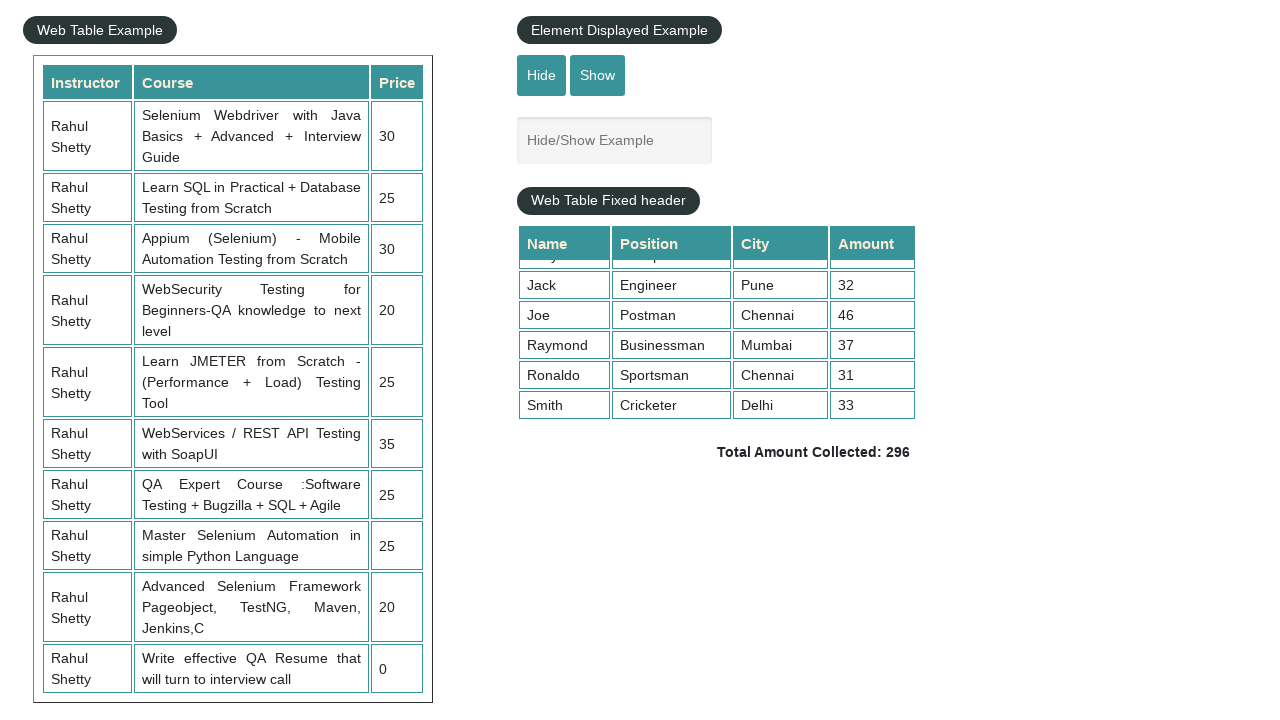

Parsed displayed total: 296
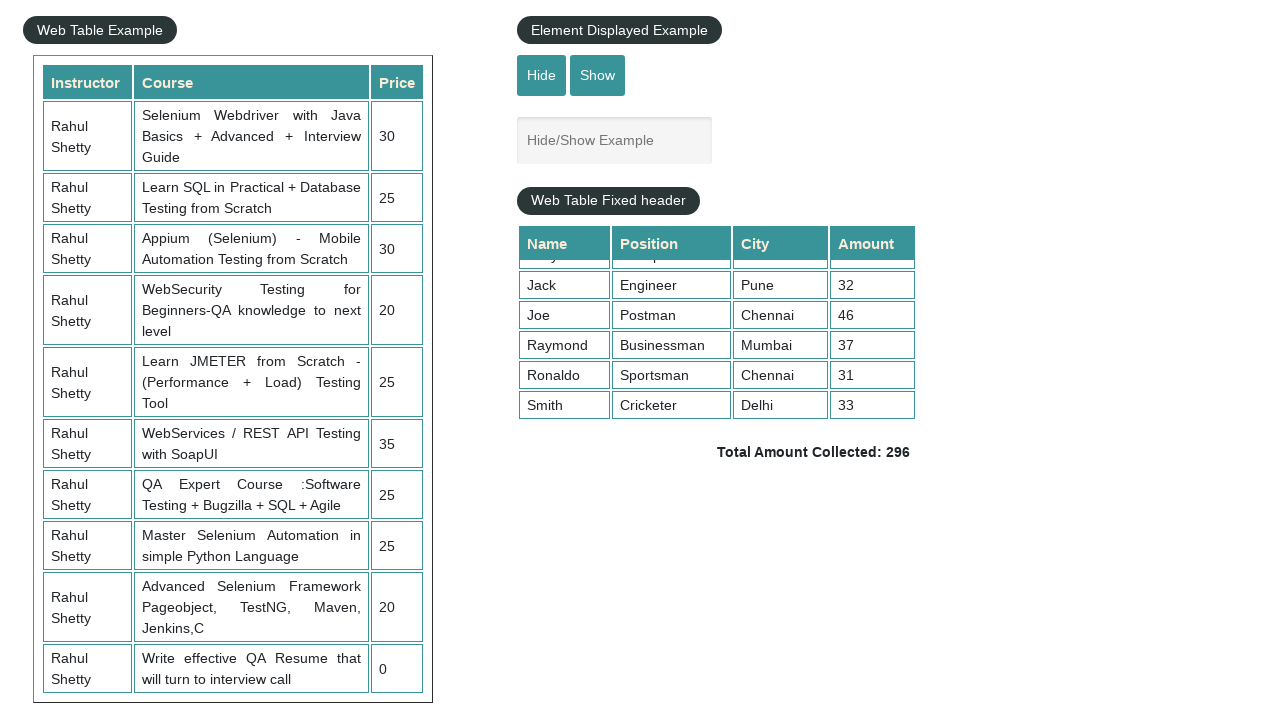

Verified calculated sum (296) matches displayed total (296)
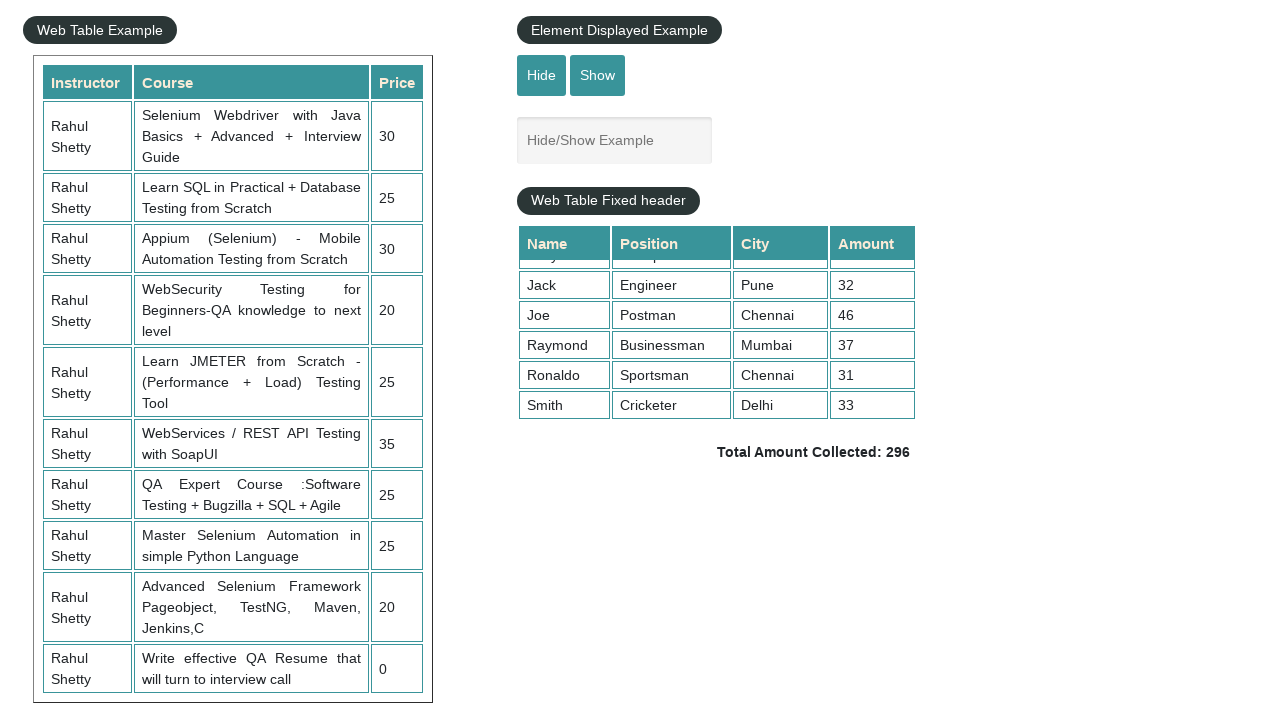

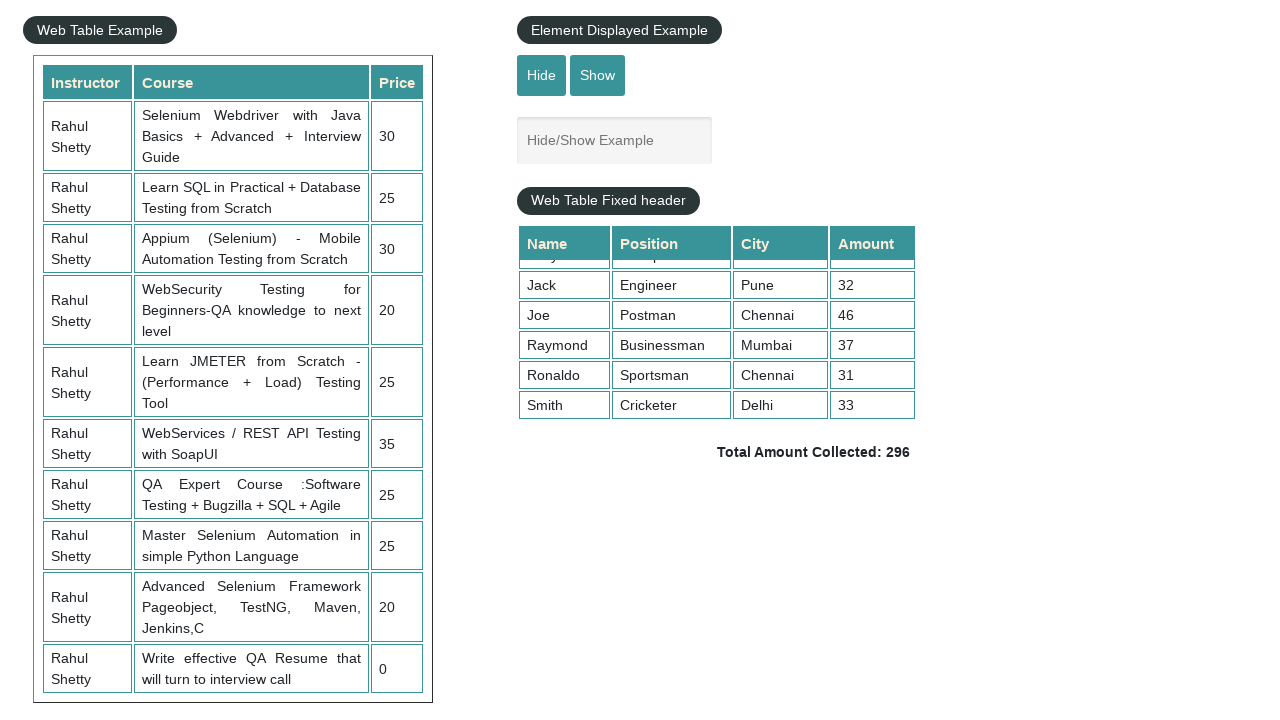